Tests drag and drop functionality on the jQuery UI demo page by dragging an element and dropping it onto a target droppable area within an iframe.

Starting URL: https://jqueryui.com/droppable/

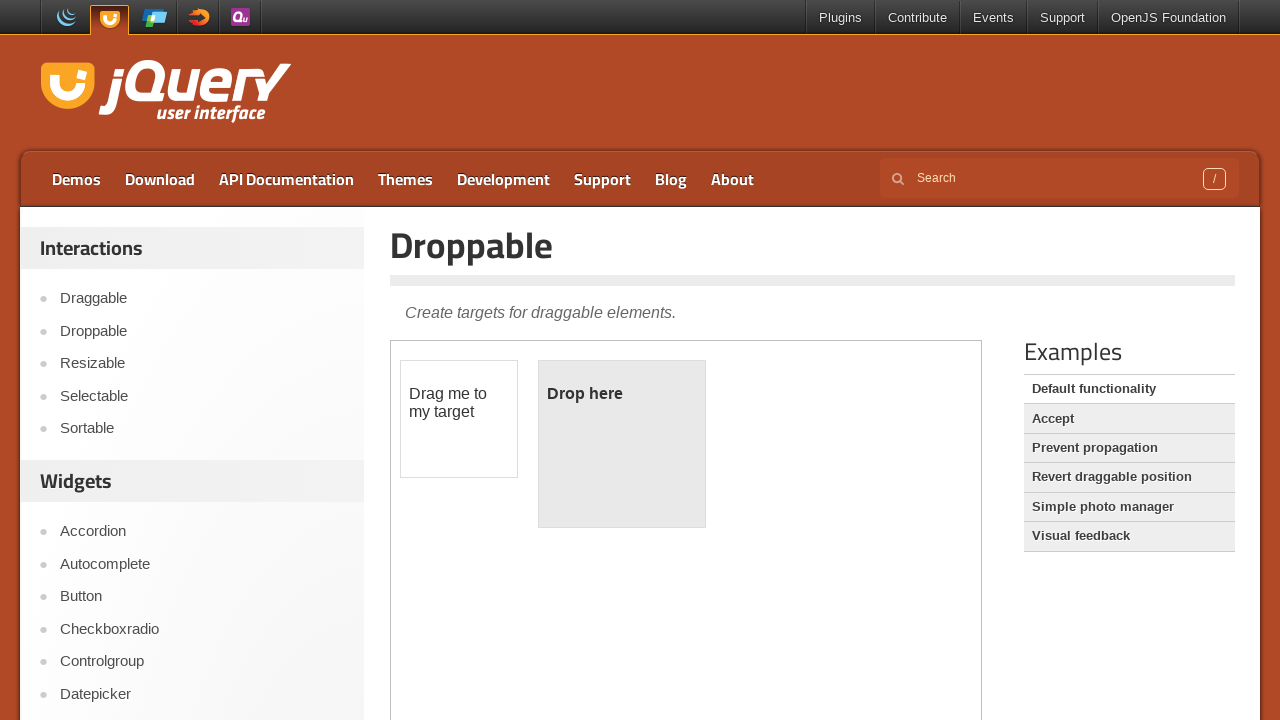

Located the first iframe on the jQuery UI droppable demo page
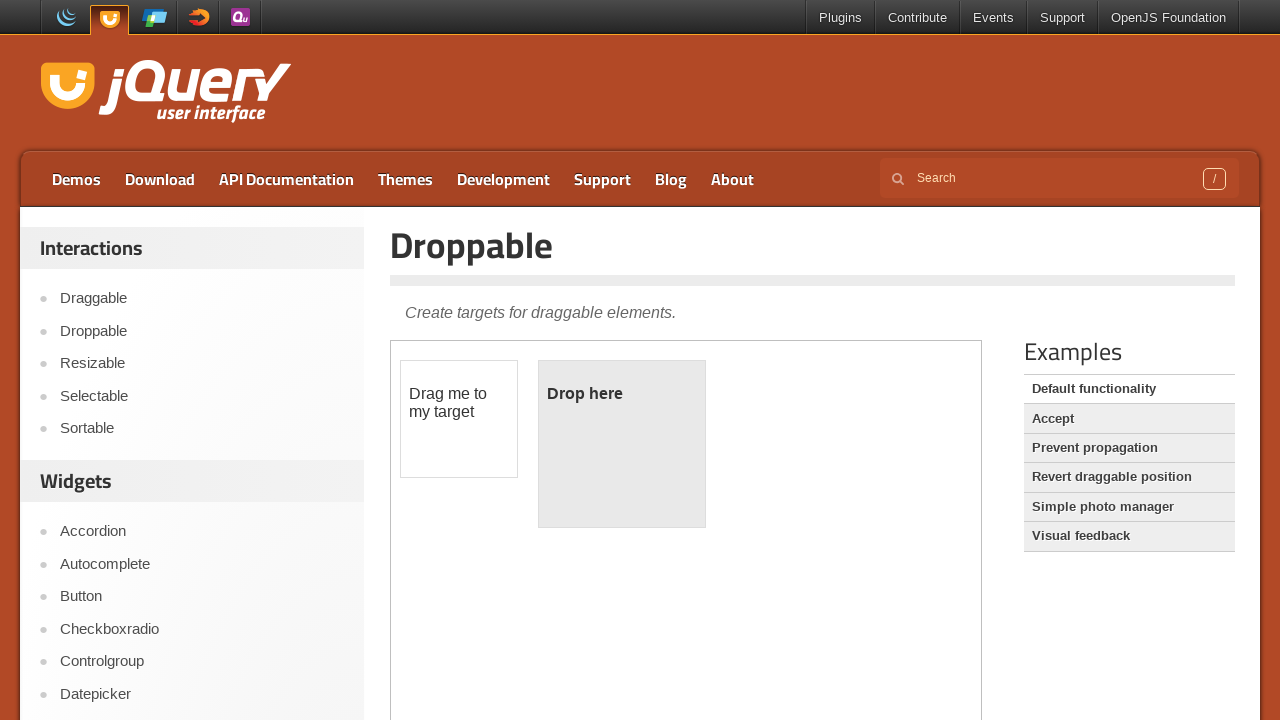

Located the draggable element with id 'draggable' within the iframe
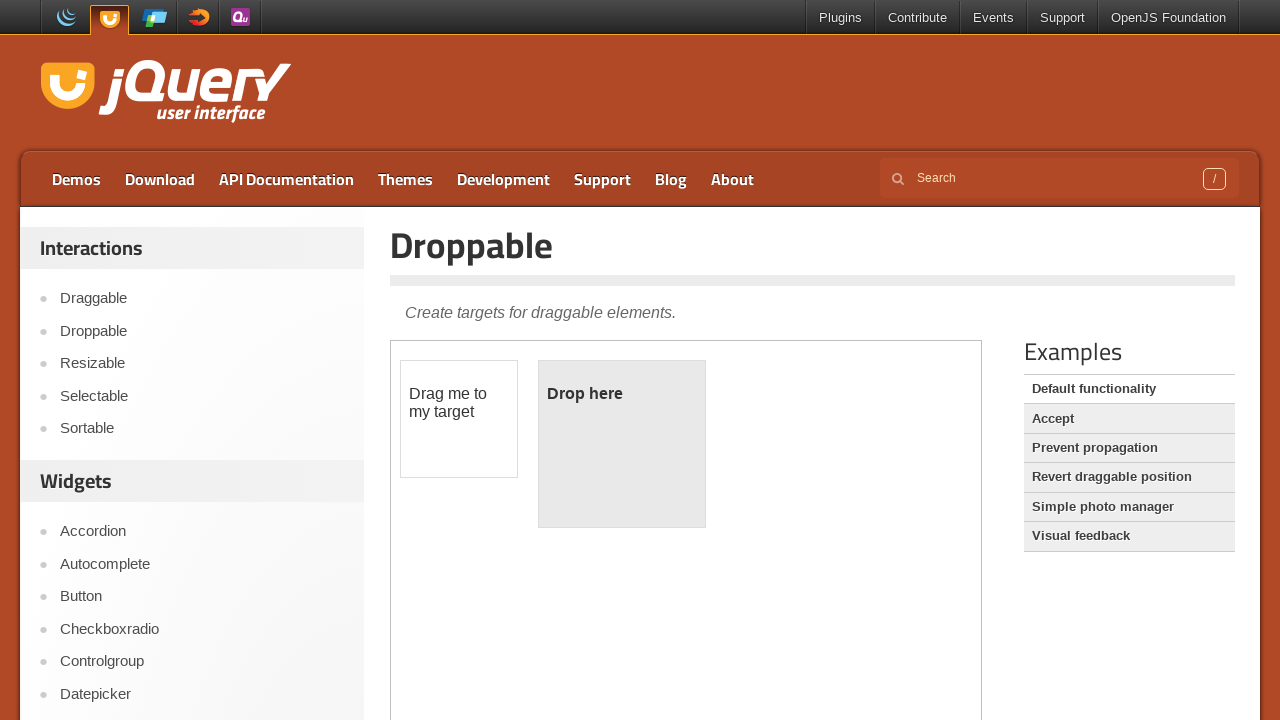

Located the droppable target element with id 'droppable' within the iframe
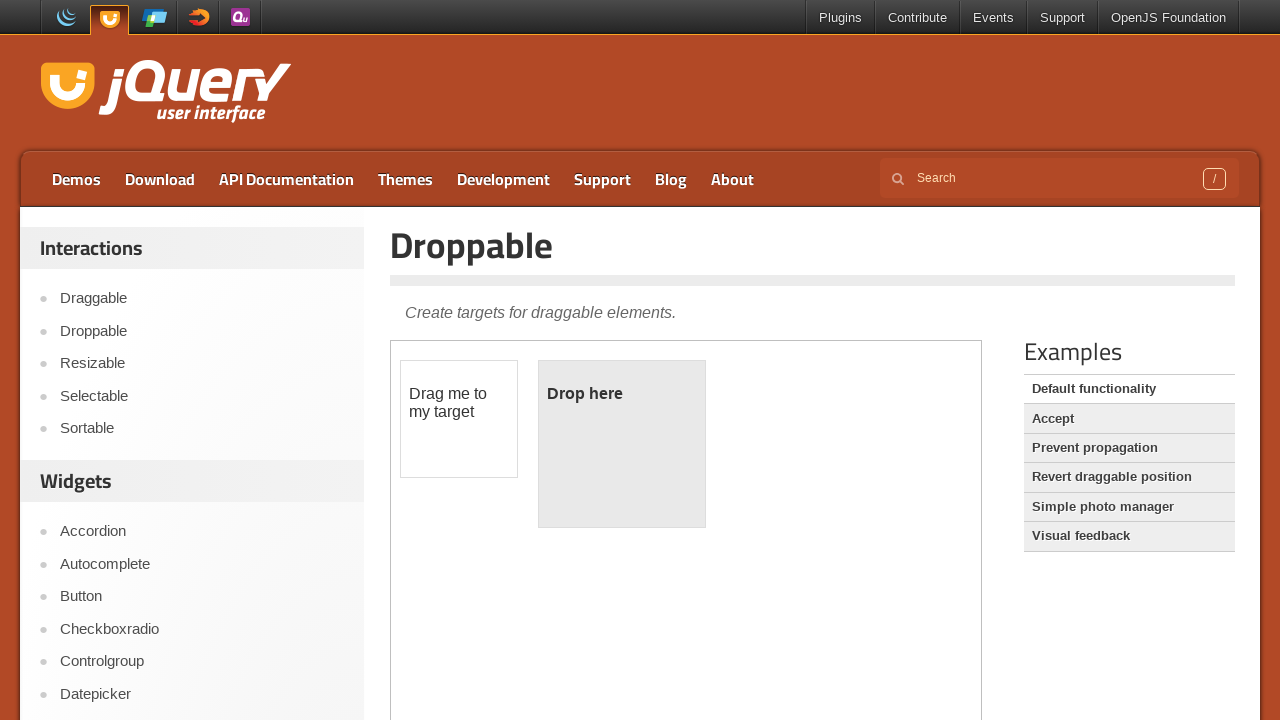

Dragged the draggable element and dropped it onto the droppable target at (622, 444)
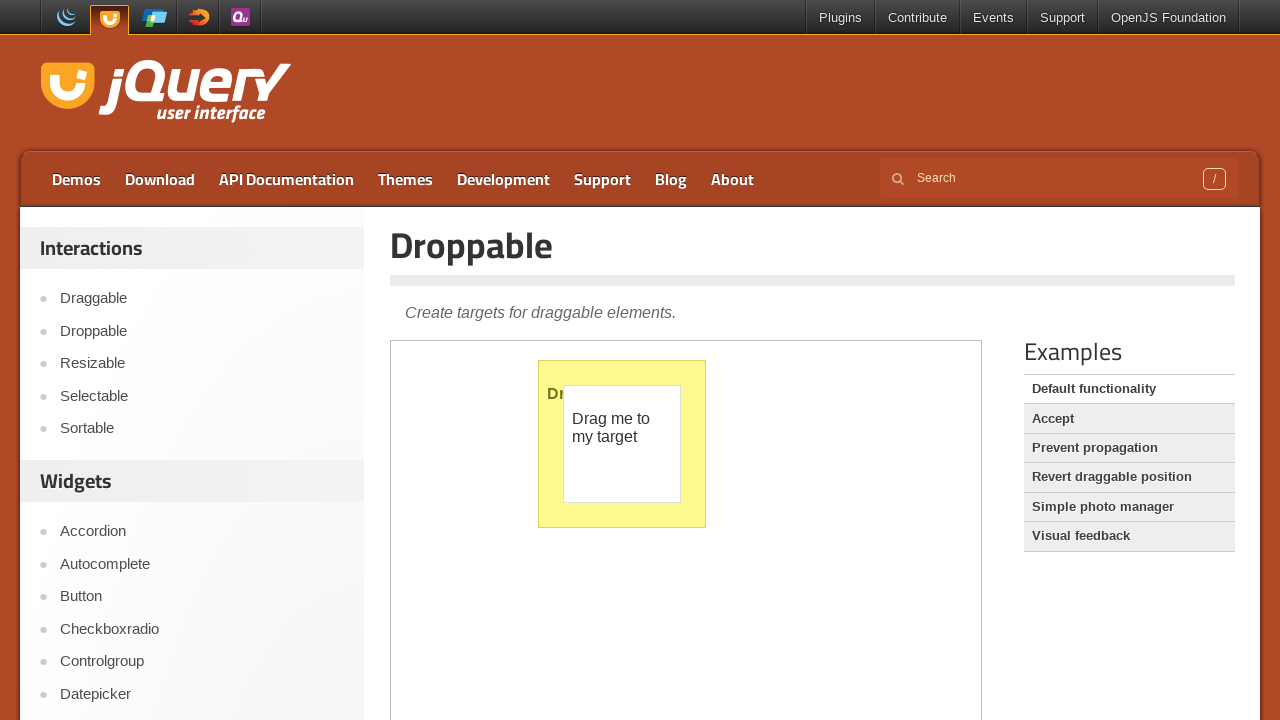

Waited 1 second to observe the drag and drop result
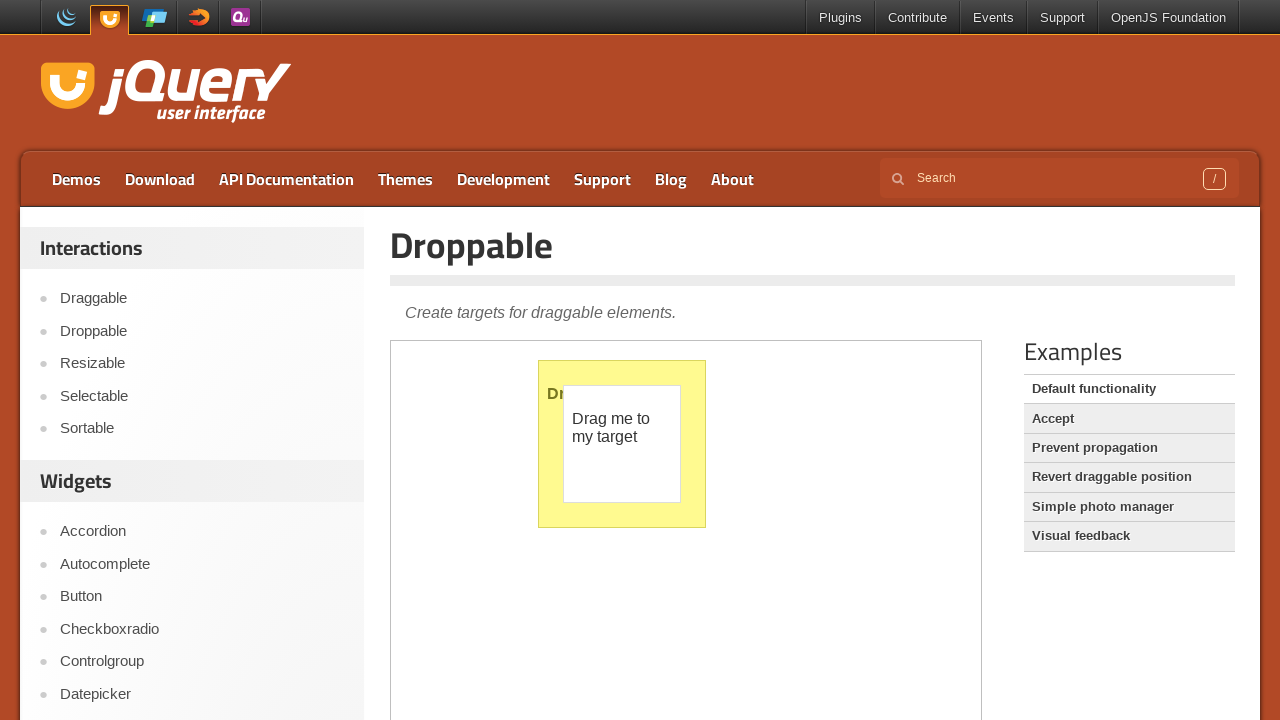

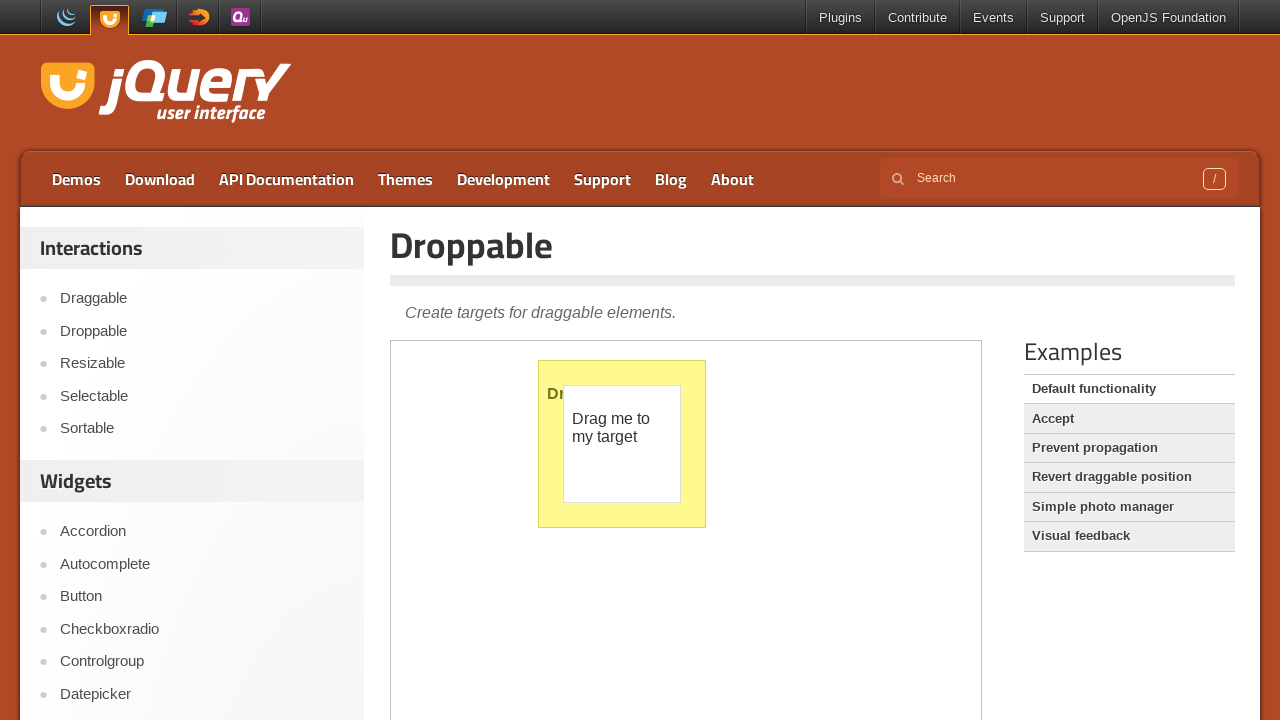